Tests a Selenium practice form by filling in personal information fields (name, gender, experience, date, profession, tools, continent, commands) and submitting the form

Starting URL: https://www.techlistic.com/p/selenium-practice-form.html

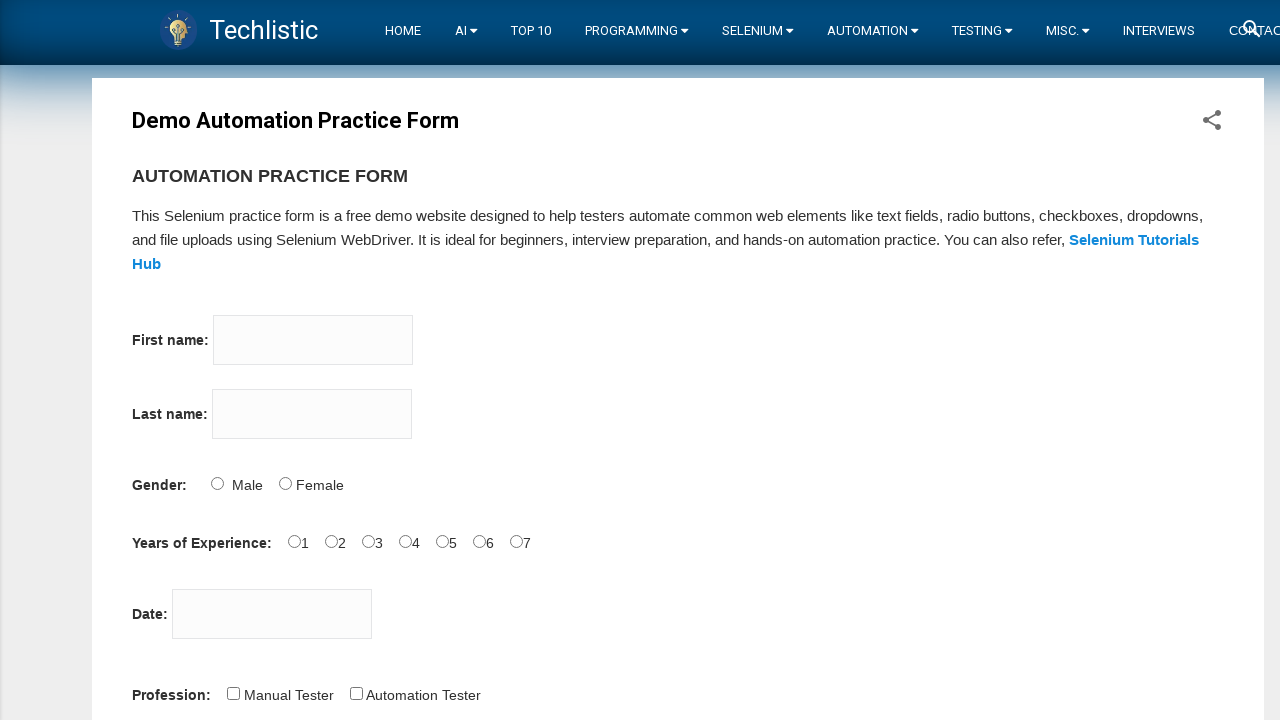

Filled firstname field with 'busra' on input[name='firstname']
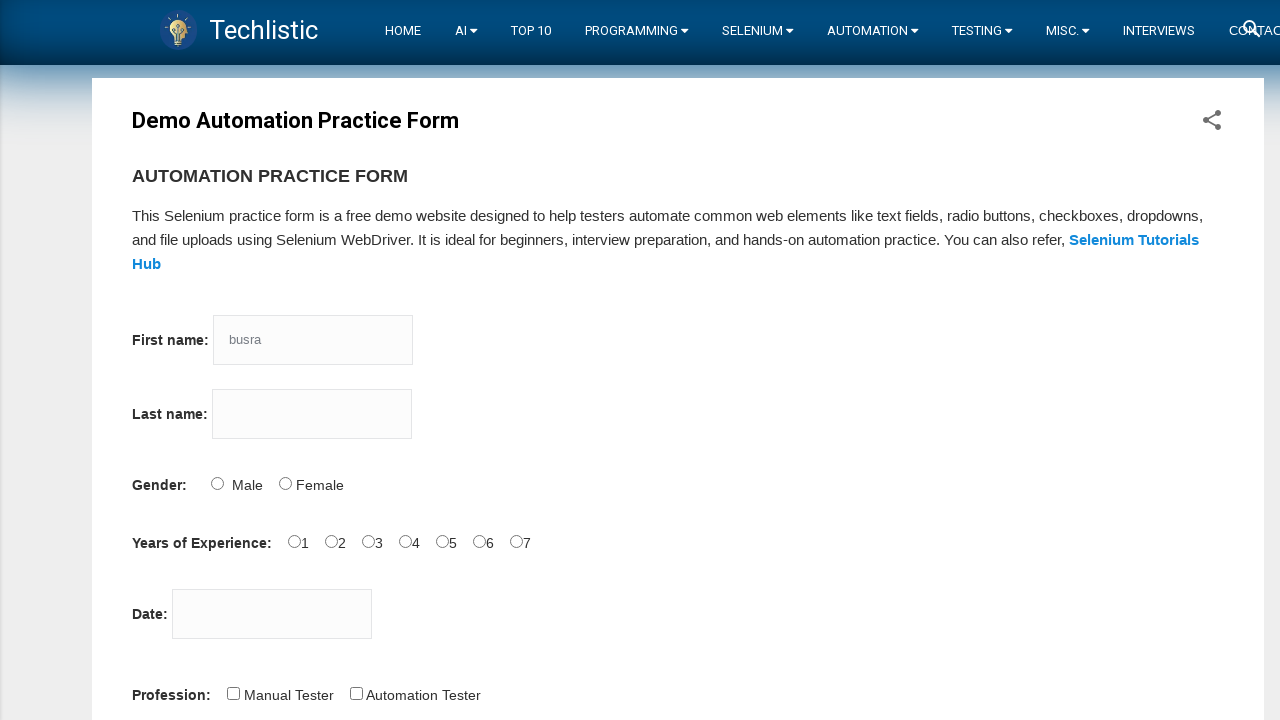

Filled lastname field with 'yeter' on input[name='lastname']
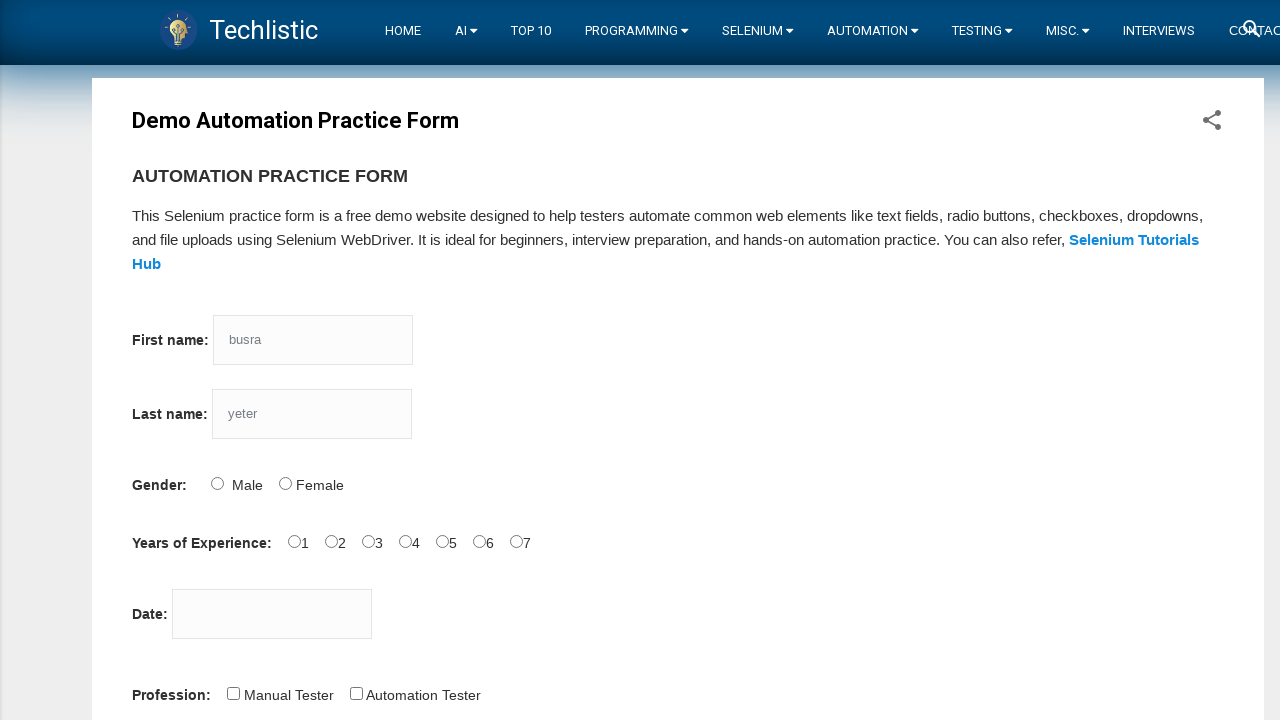

Selected Male gender option at (285, 483) on #sex-1
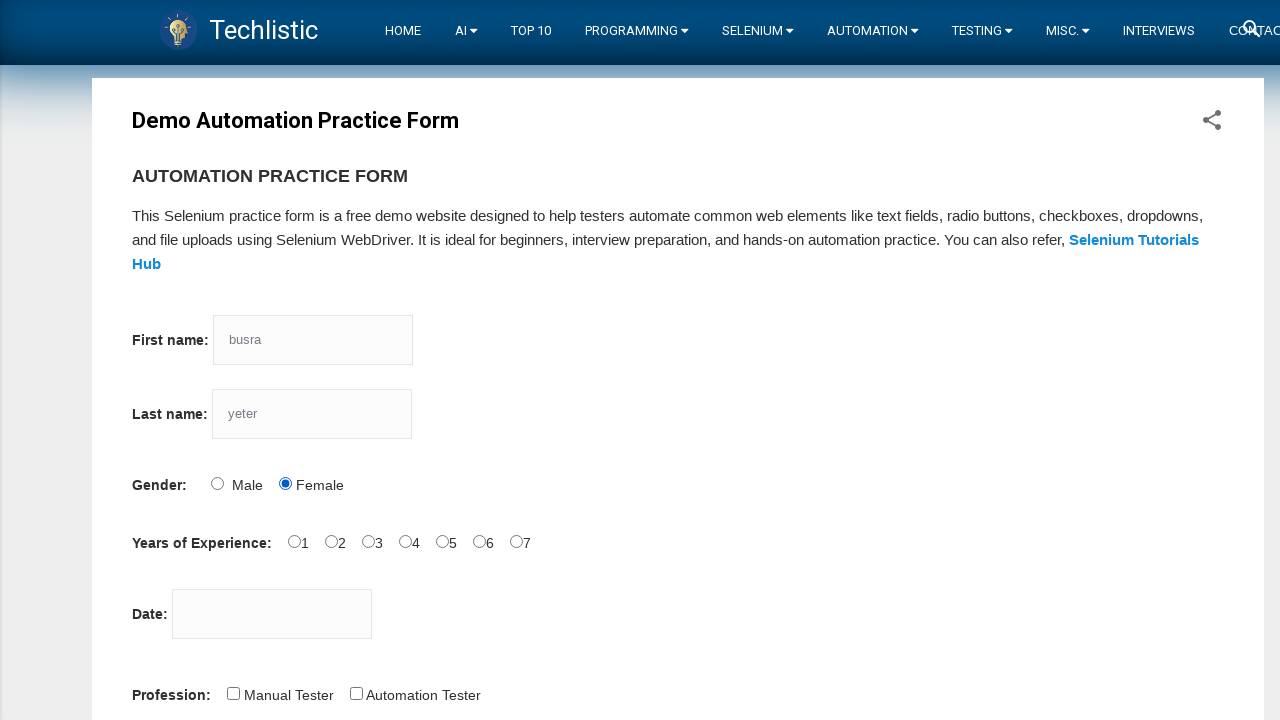

Selected 1 year experience at (331, 541) on #exp-1
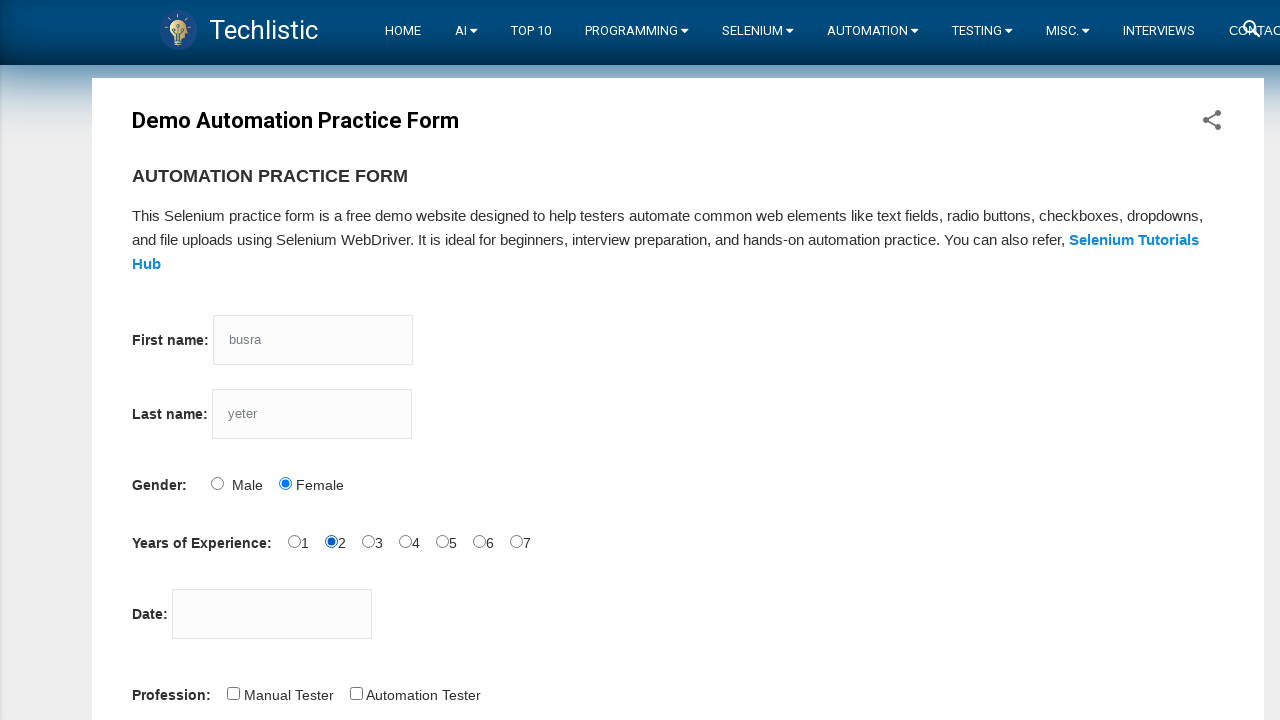

Filled date field with '28.10.2020' on #datepicker
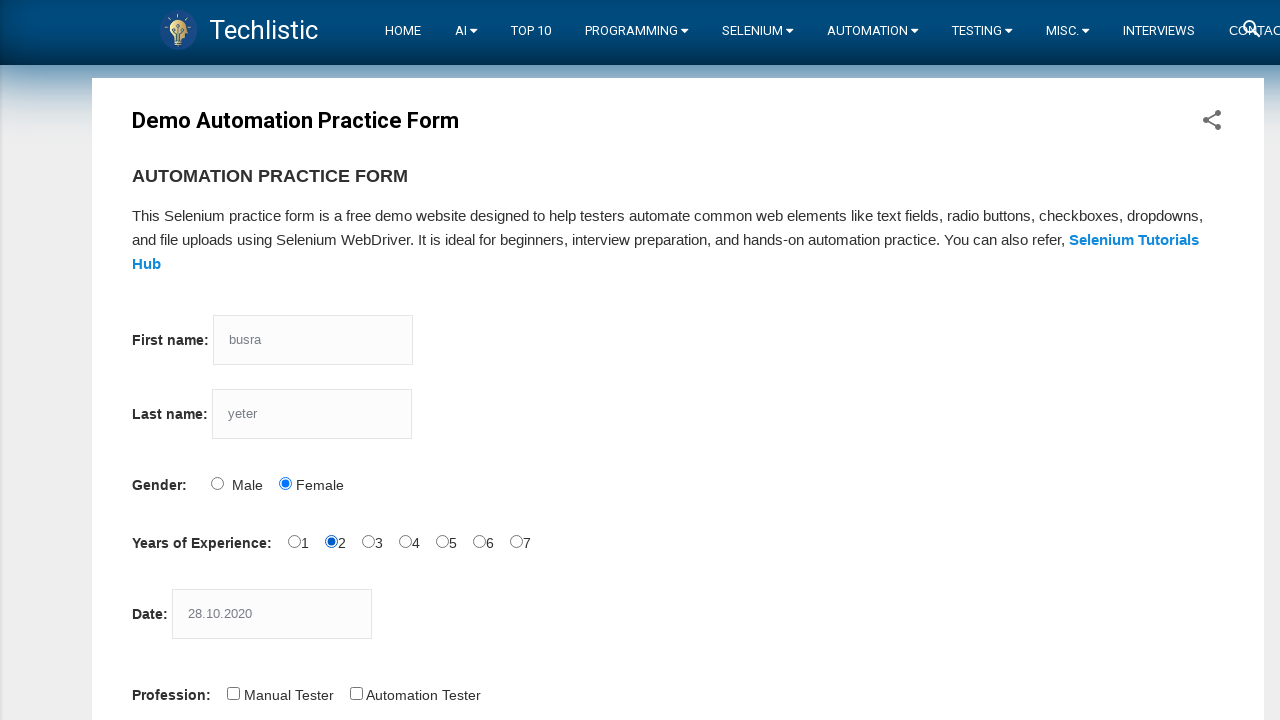

Selected Automation Tester profession at (356, 693) on #profession-1
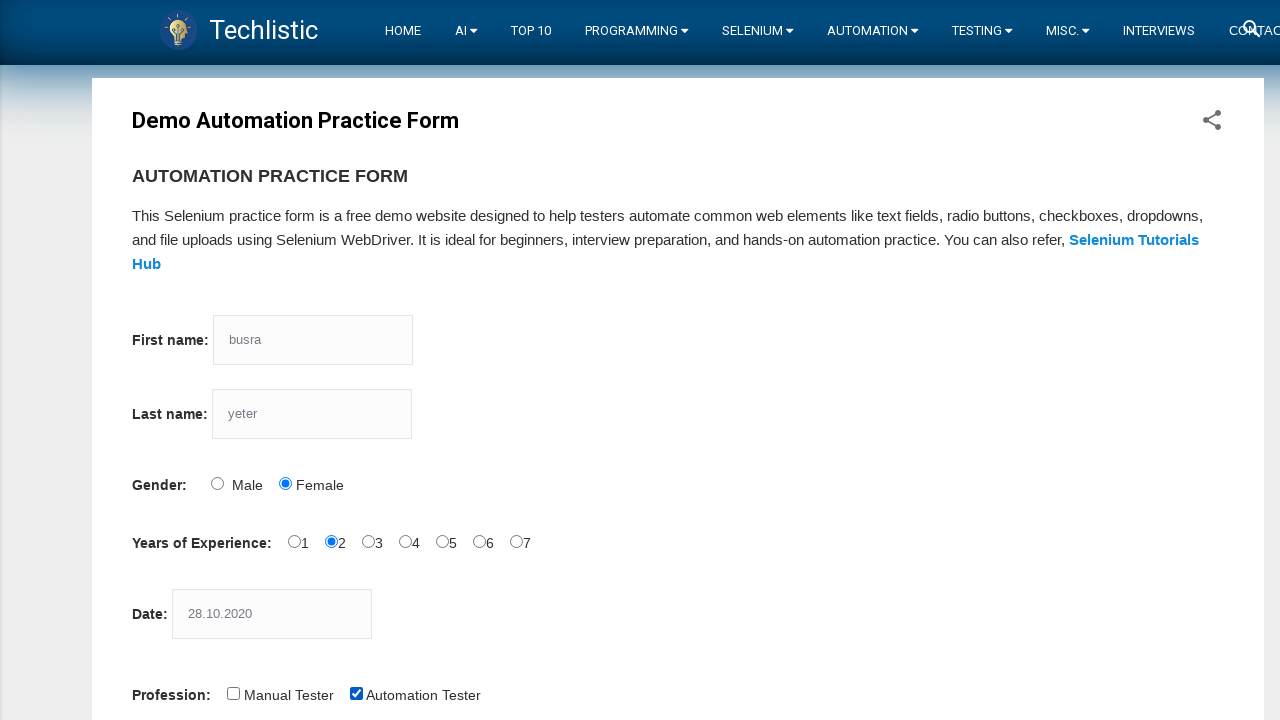

Selected Selenium Webdriver tool at (446, 360) on #tool-2
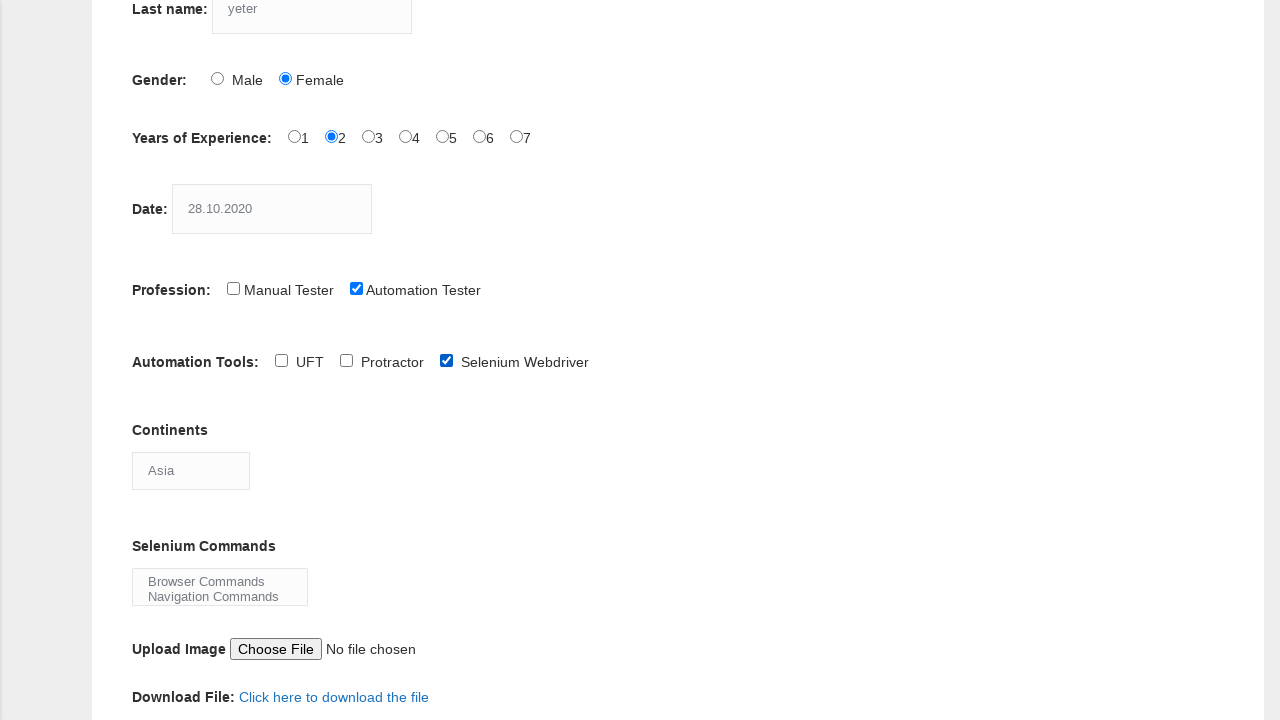

Selected Antartica from continents dropdown on #continents
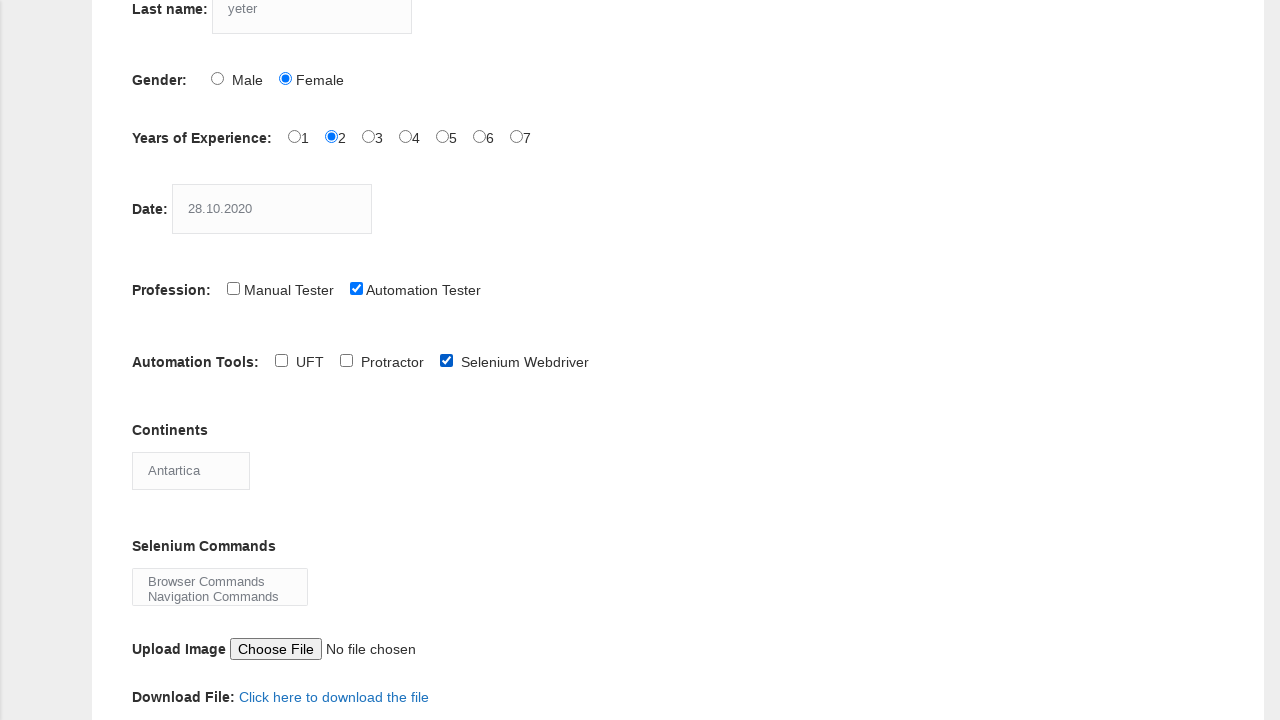

Selected Browser Commands from selenium commands at (220, 581) on select#selenium_commands option:first-child
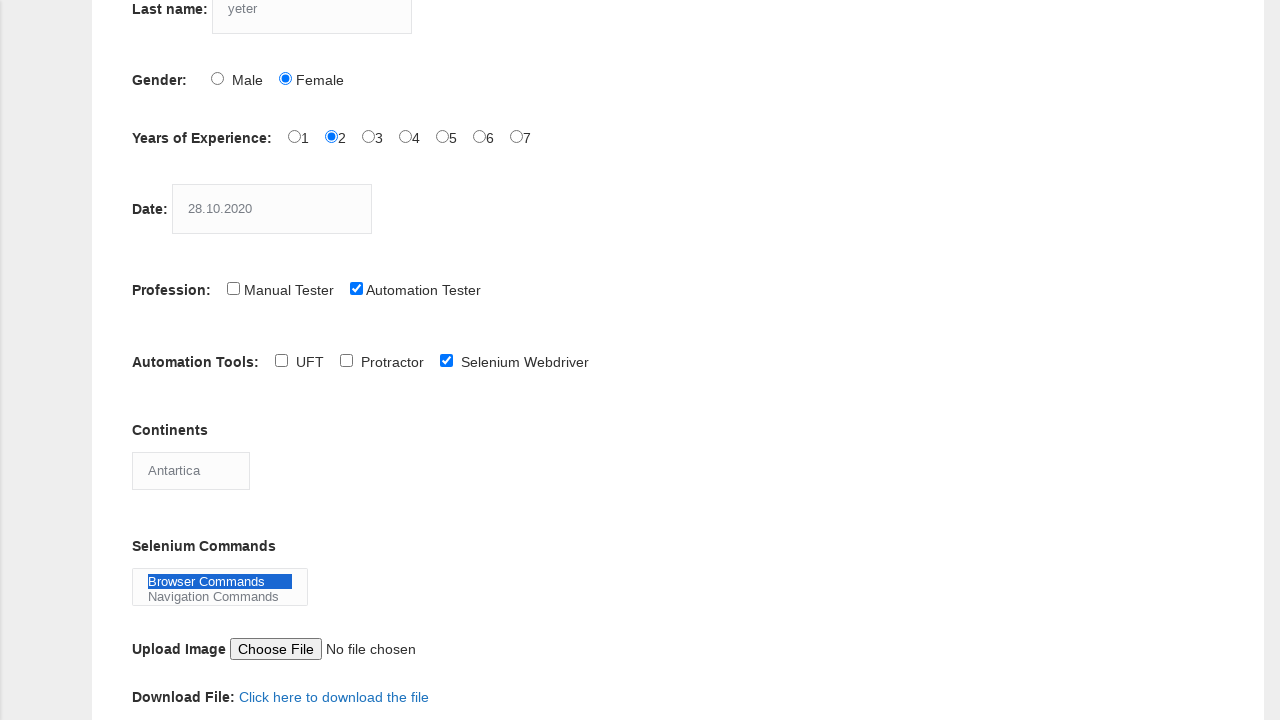

Clicked submit button to complete form submission at (157, 360) on #submit
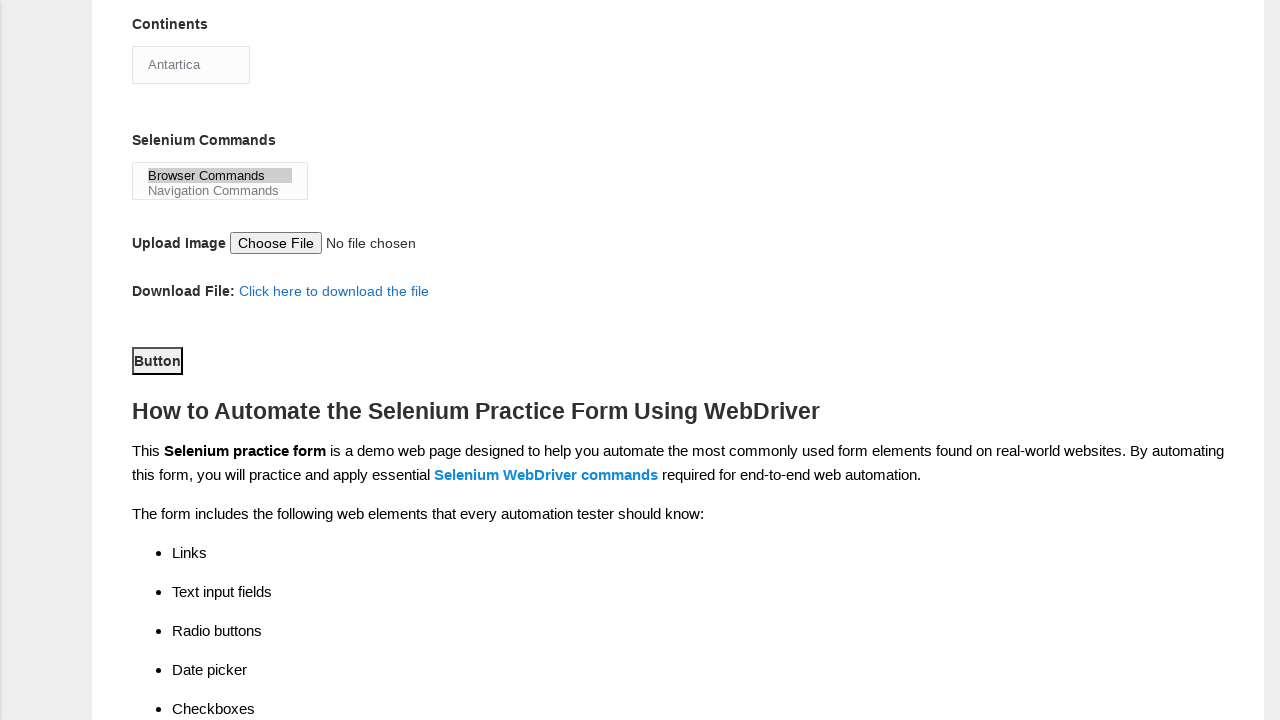

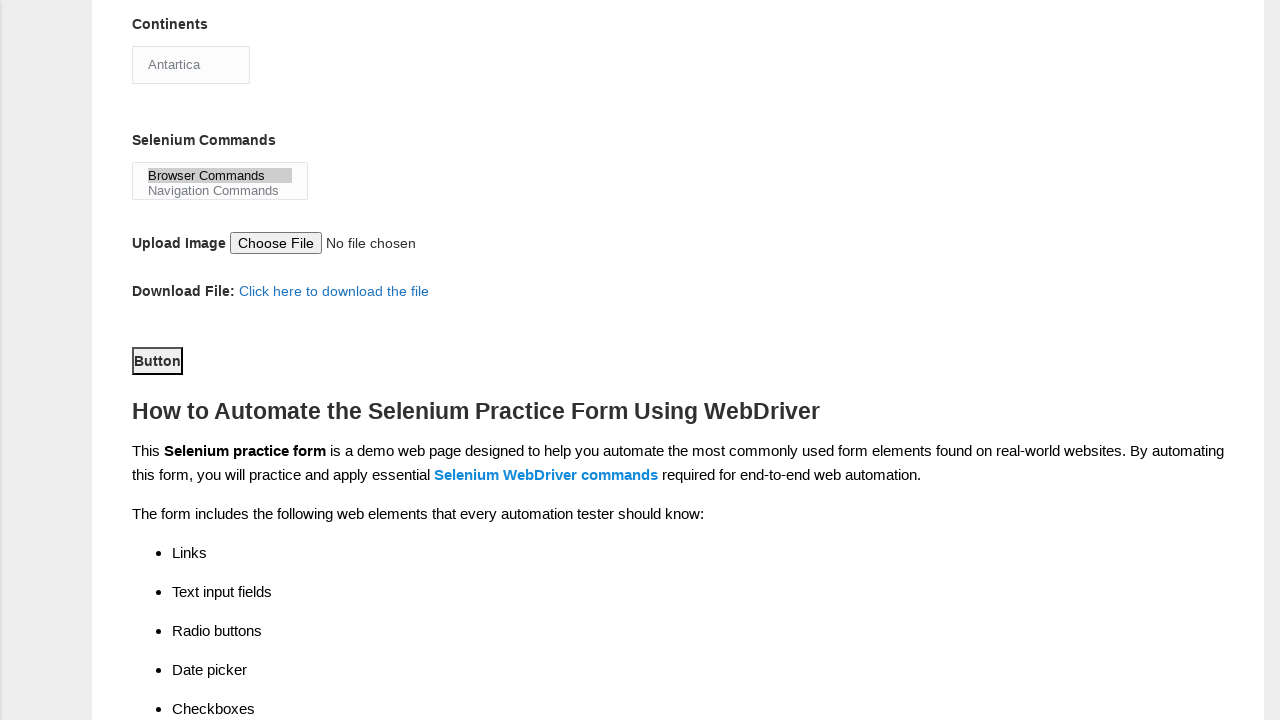